Tests dynamic content loading by clicking the "Load More" button multiple times and scrolling to load additional content on the page.

Starting URL: https://plzscrape.com/advanced/dynamic-content

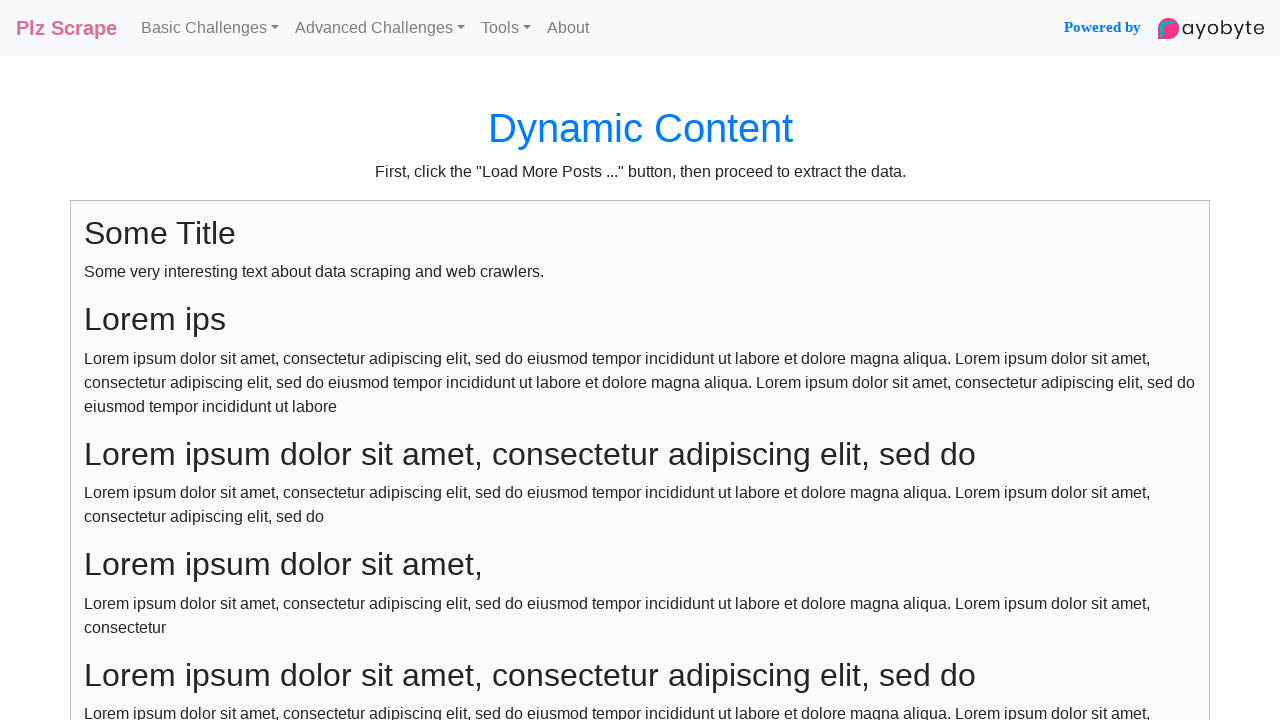

Posts container loaded on dynamic content page
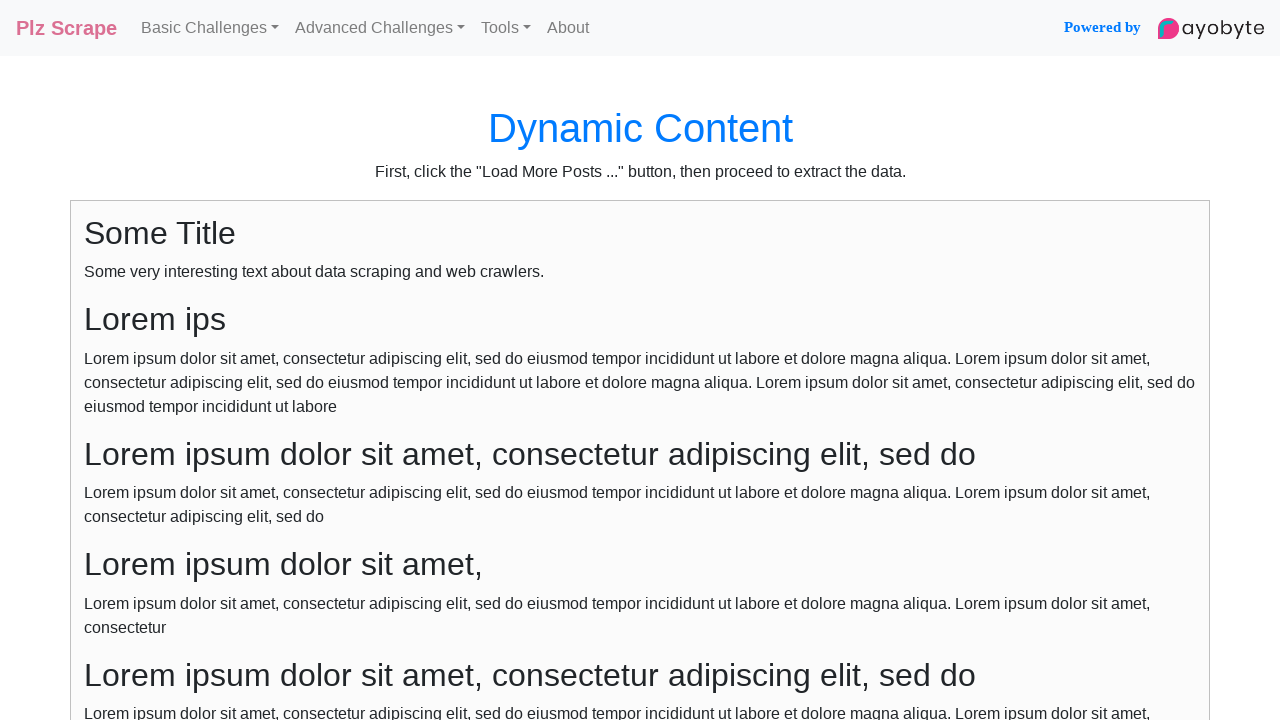

Queried for Load More button
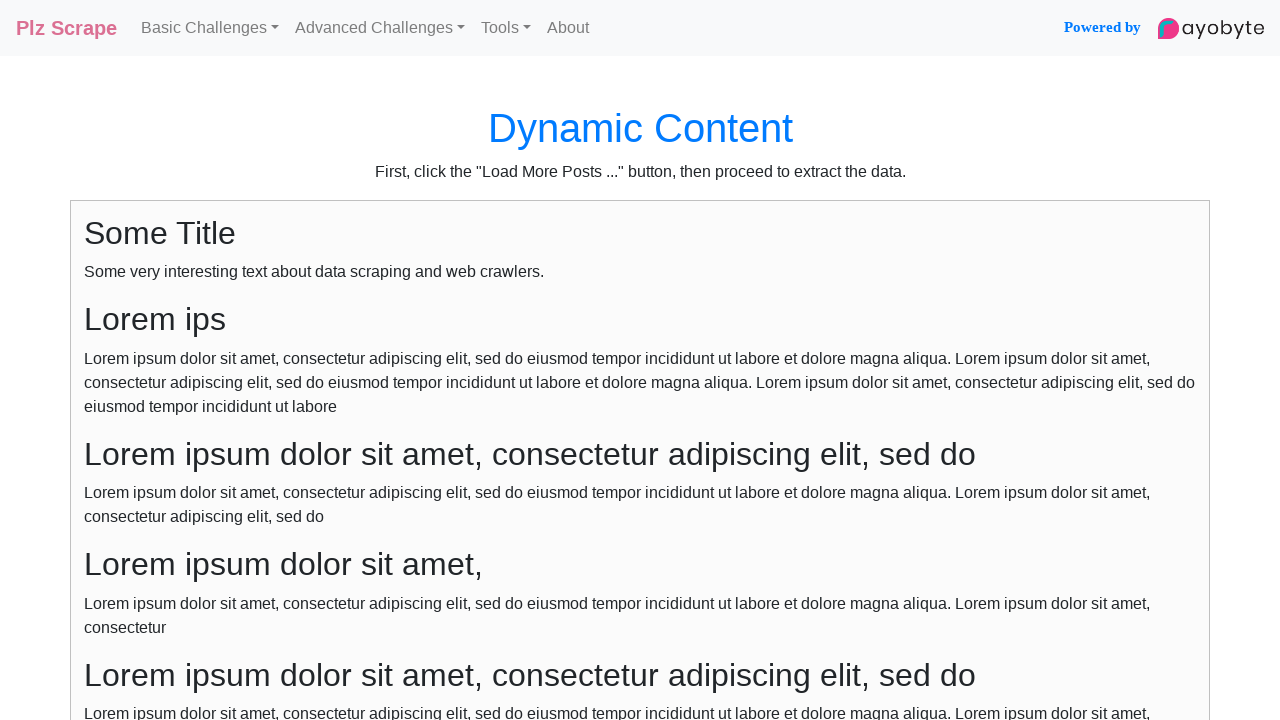

Checked if Load More button is disabled
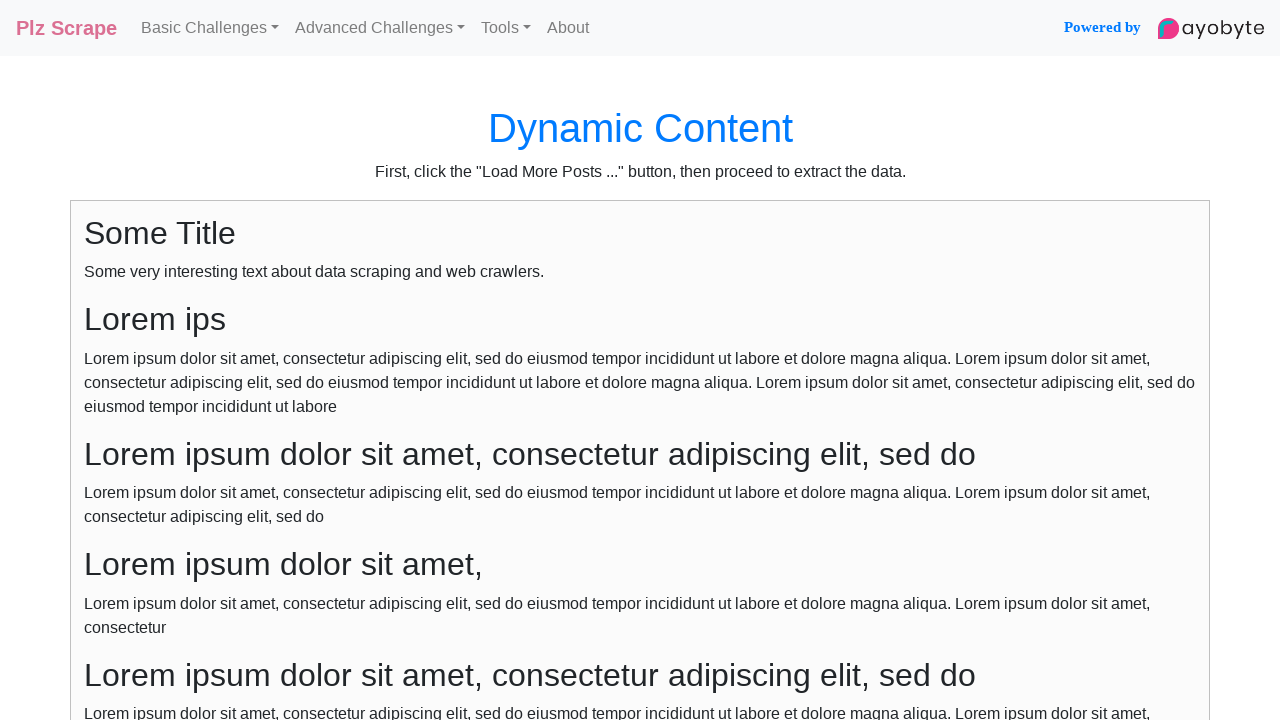

Clicked Load More button (iteration 1) at (640, 514) on #load-more
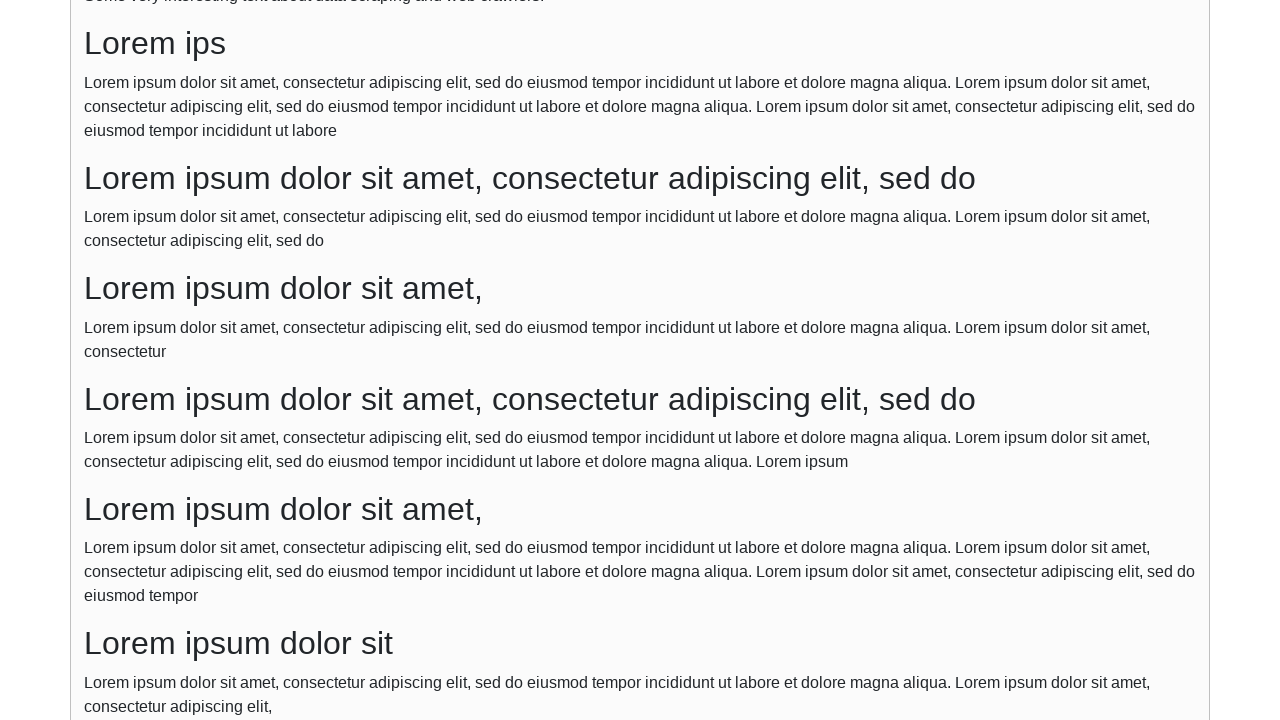

Waited 2 seconds for new content to load
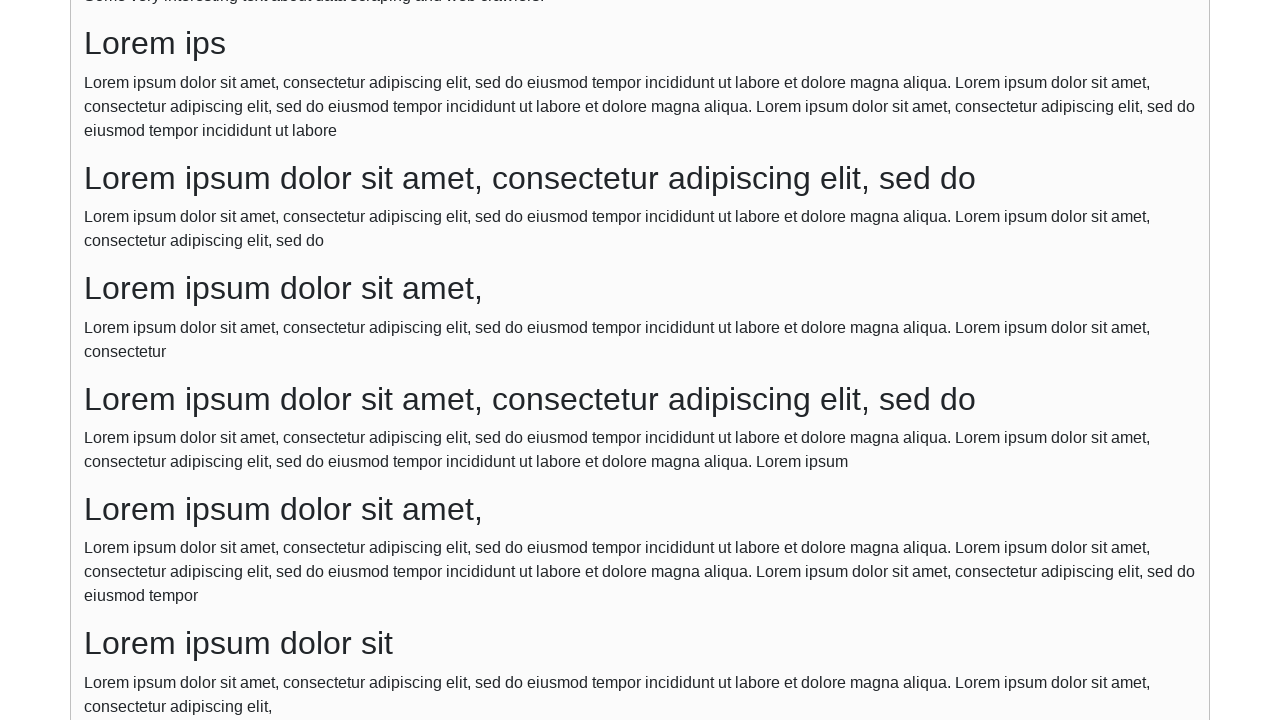

Scrolled to bottom of page to reveal new content
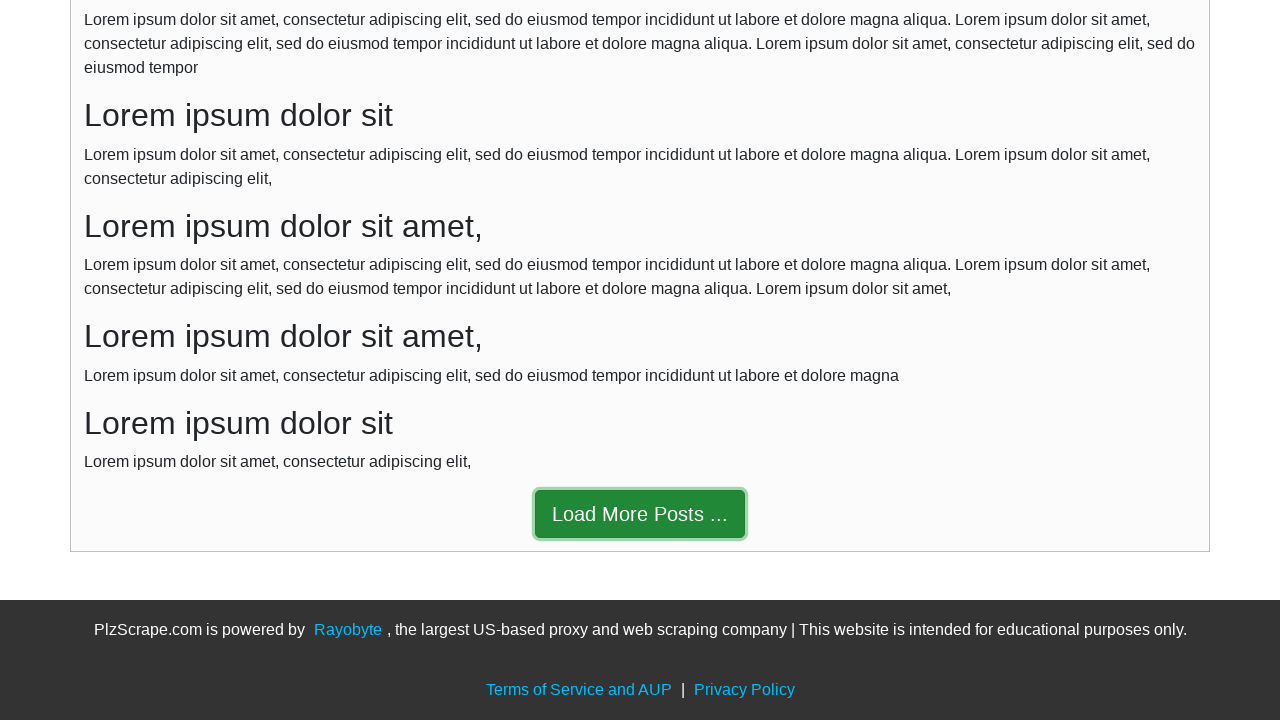

Waited 1 second for scrolling animation to complete
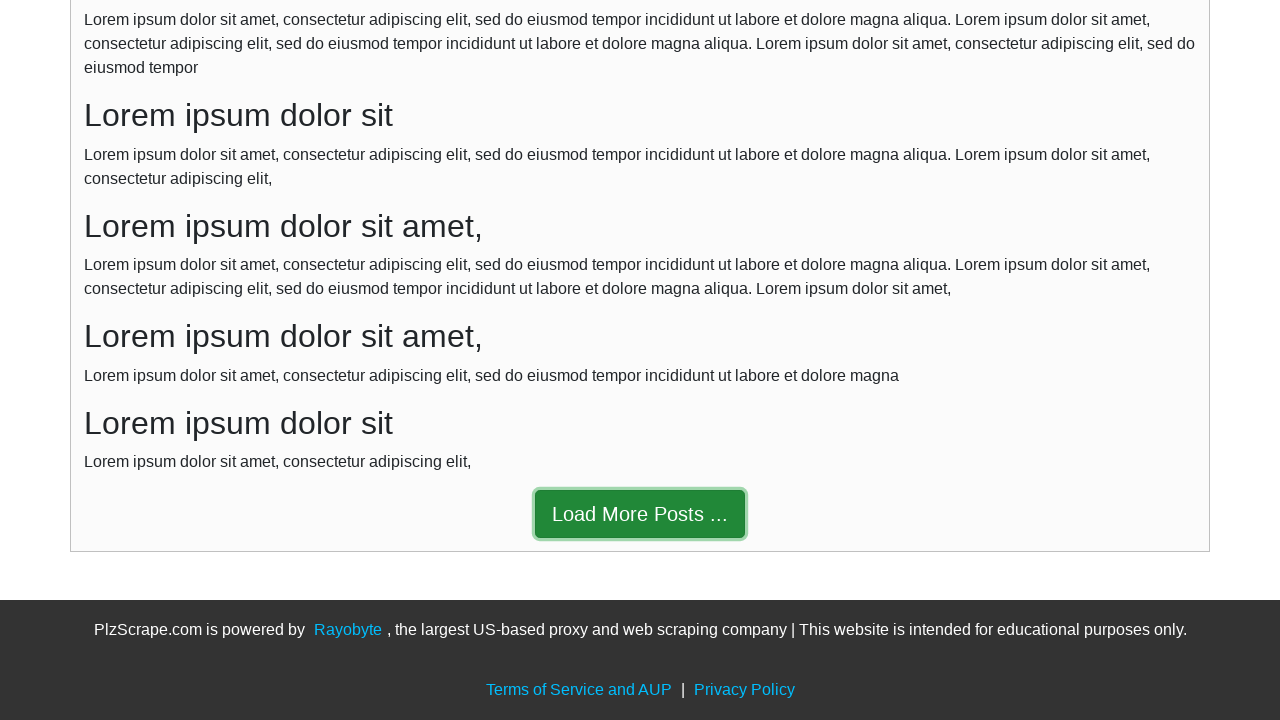

Queried for Load More button
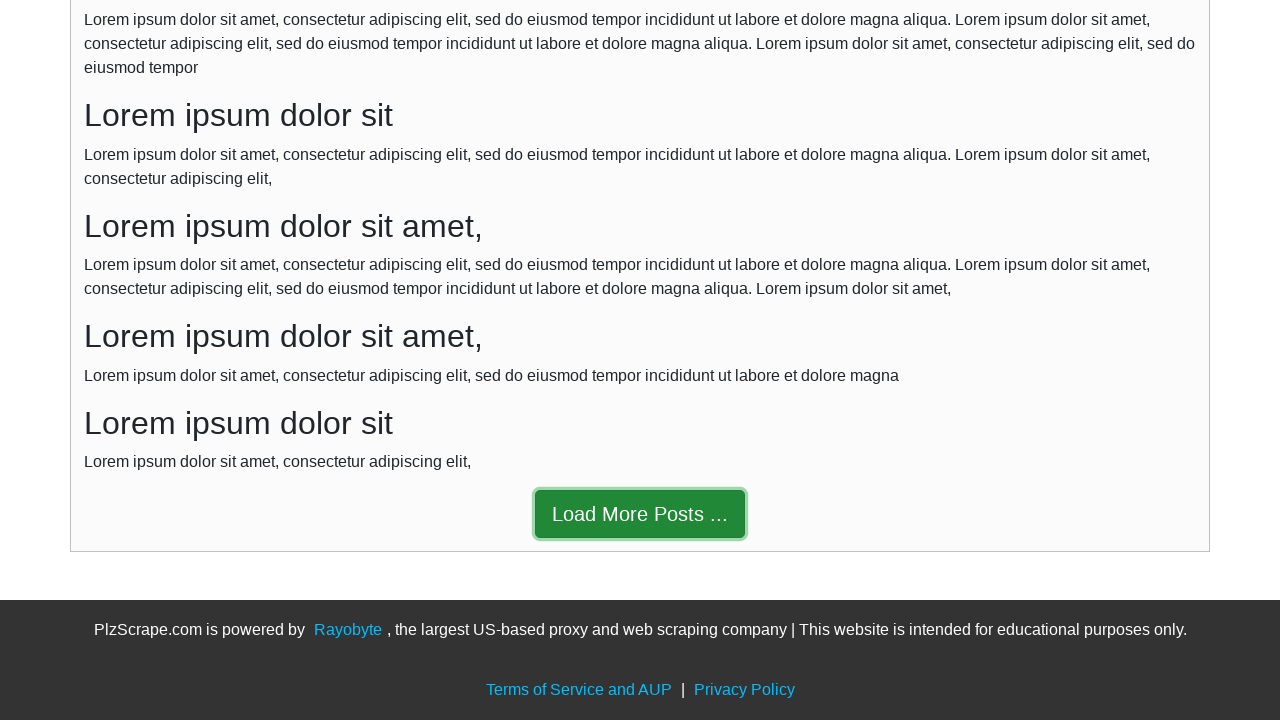

Checked if Load More button is disabled
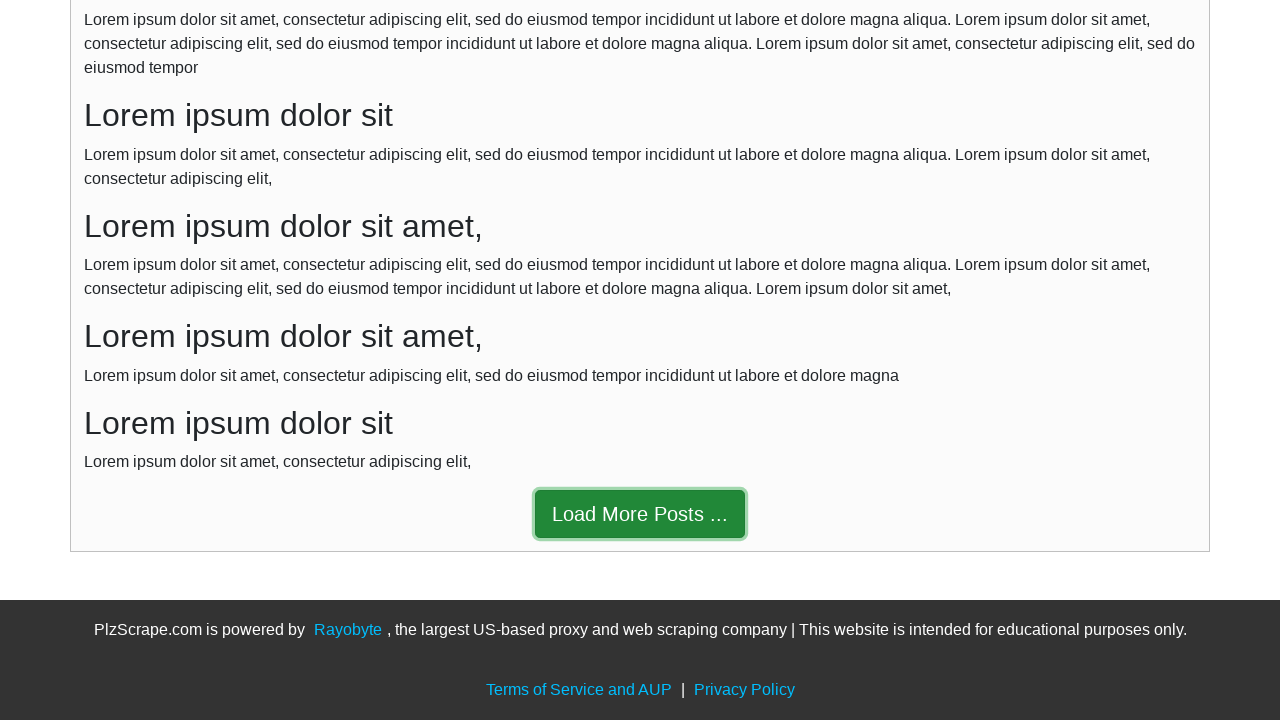

Clicked Load More button (iteration 2) at (640, 514) on #load-more
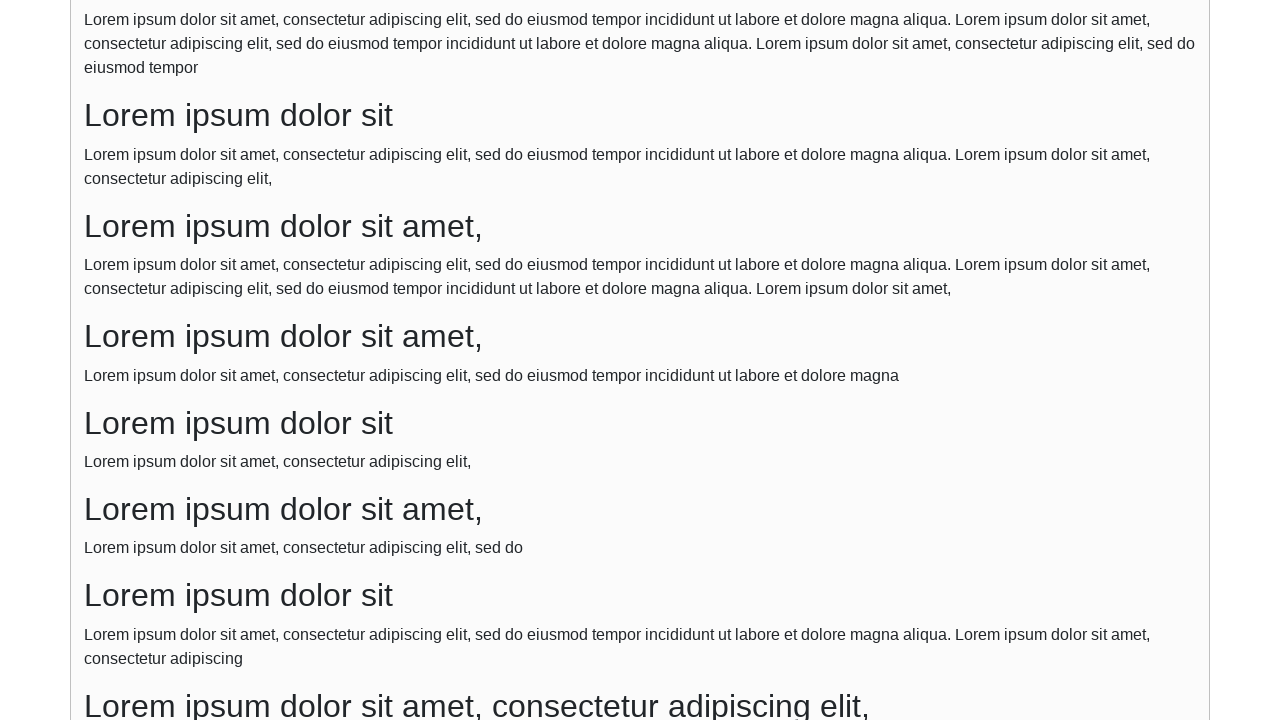

Waited 2 seconds for new content to load
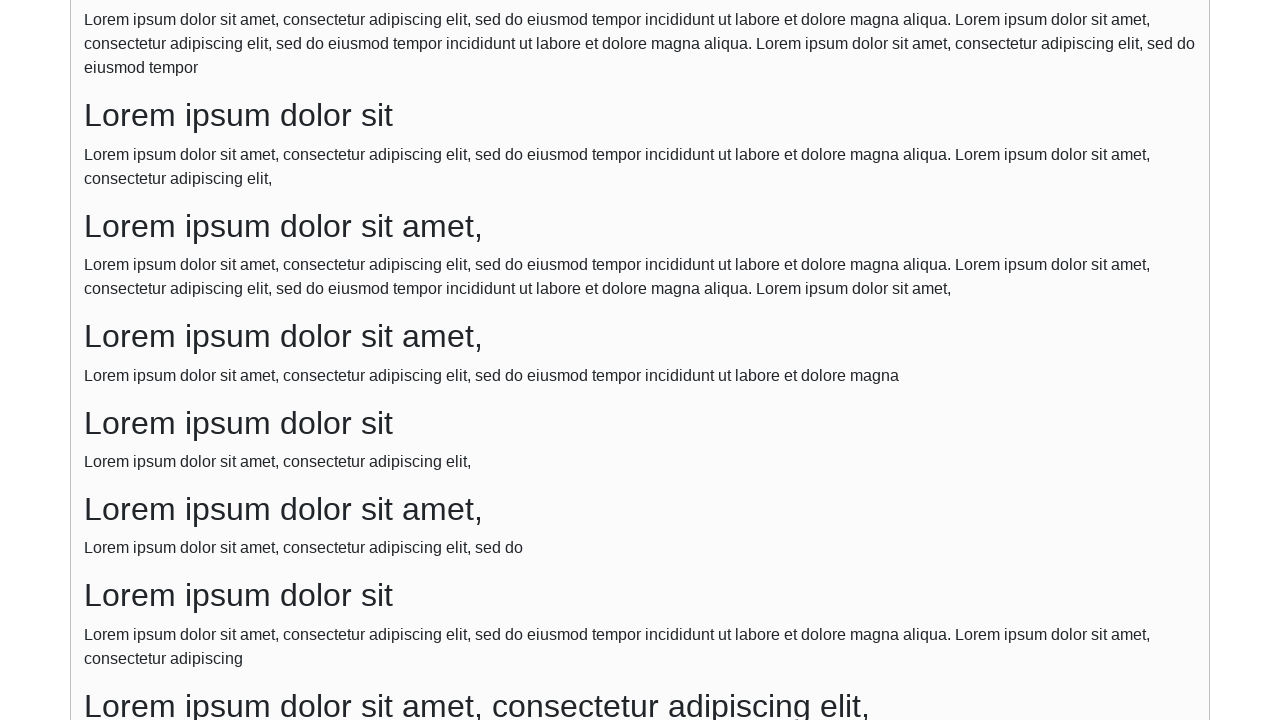

Scrolled to bottom of page to reveal new content
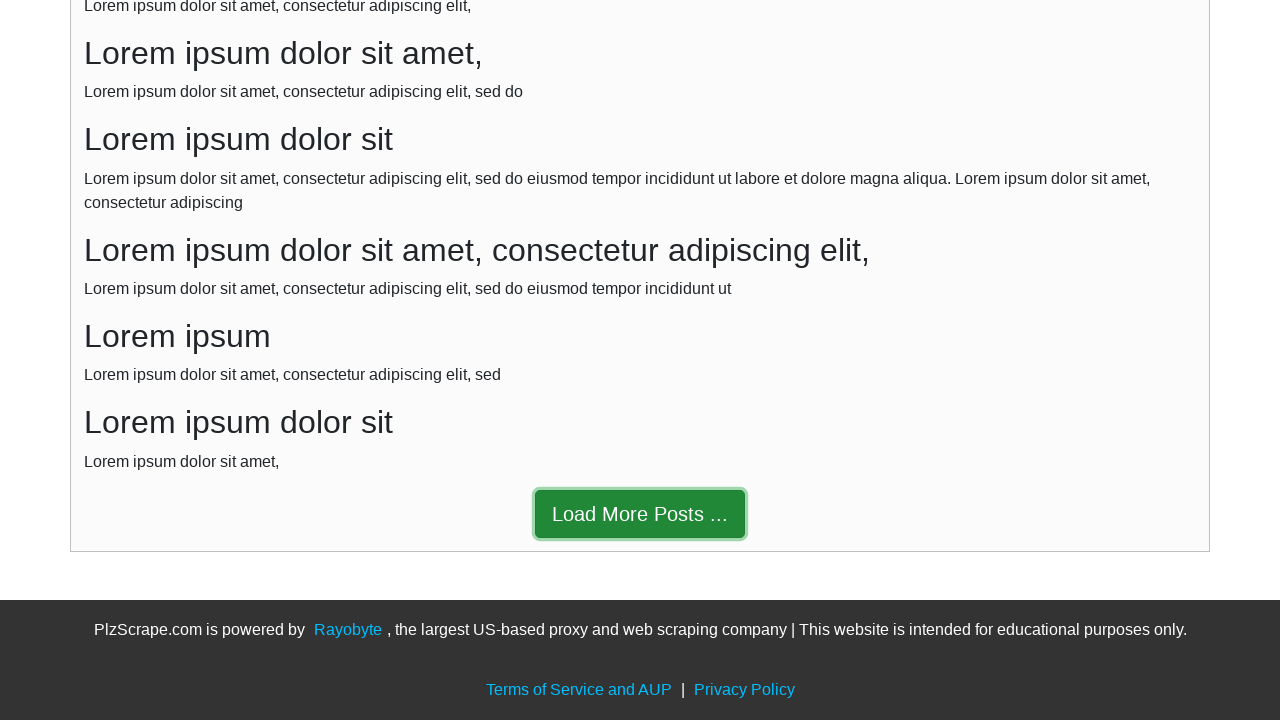

Waited 1 second for scrolling animation to complete
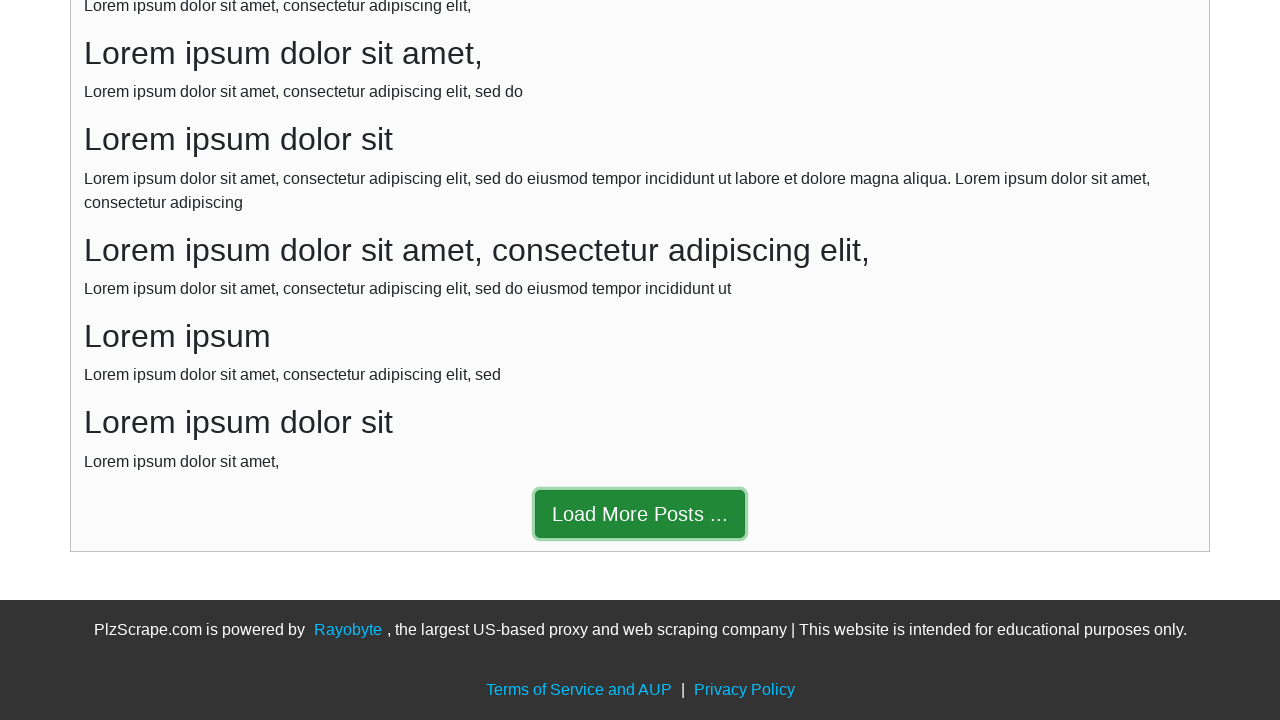

Queried for Load More button
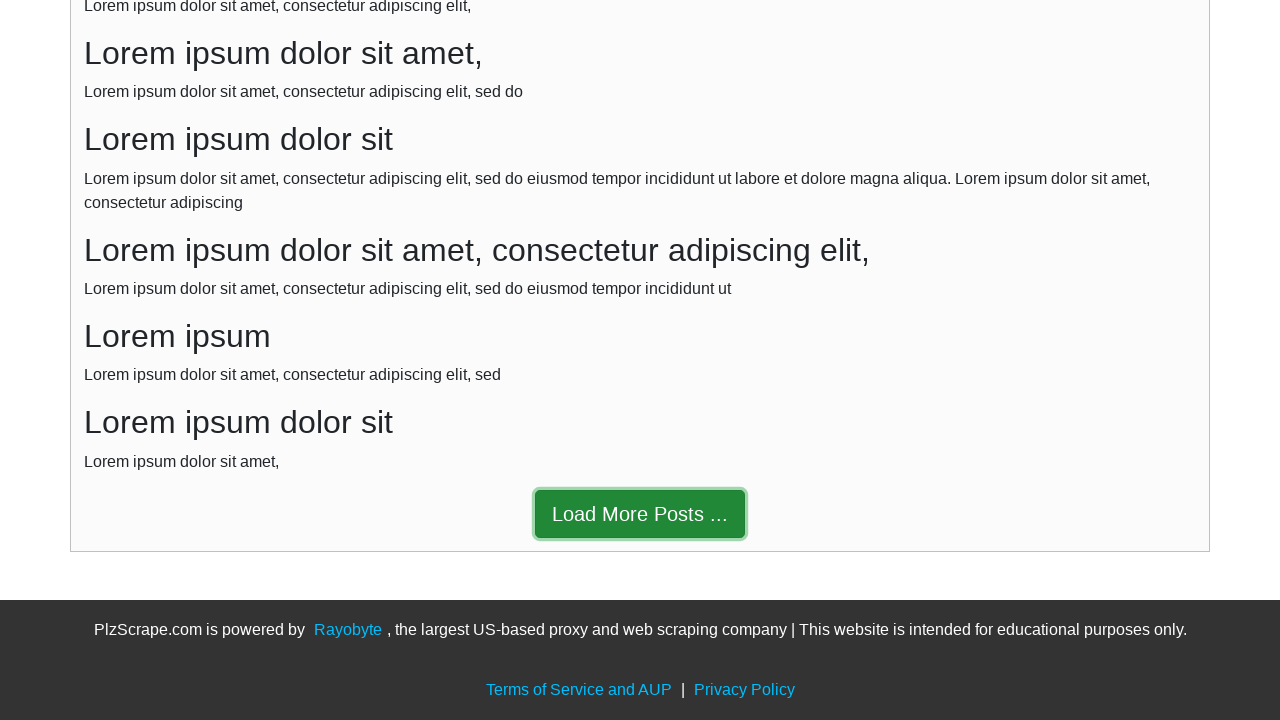

Checked if Load More button is disabled
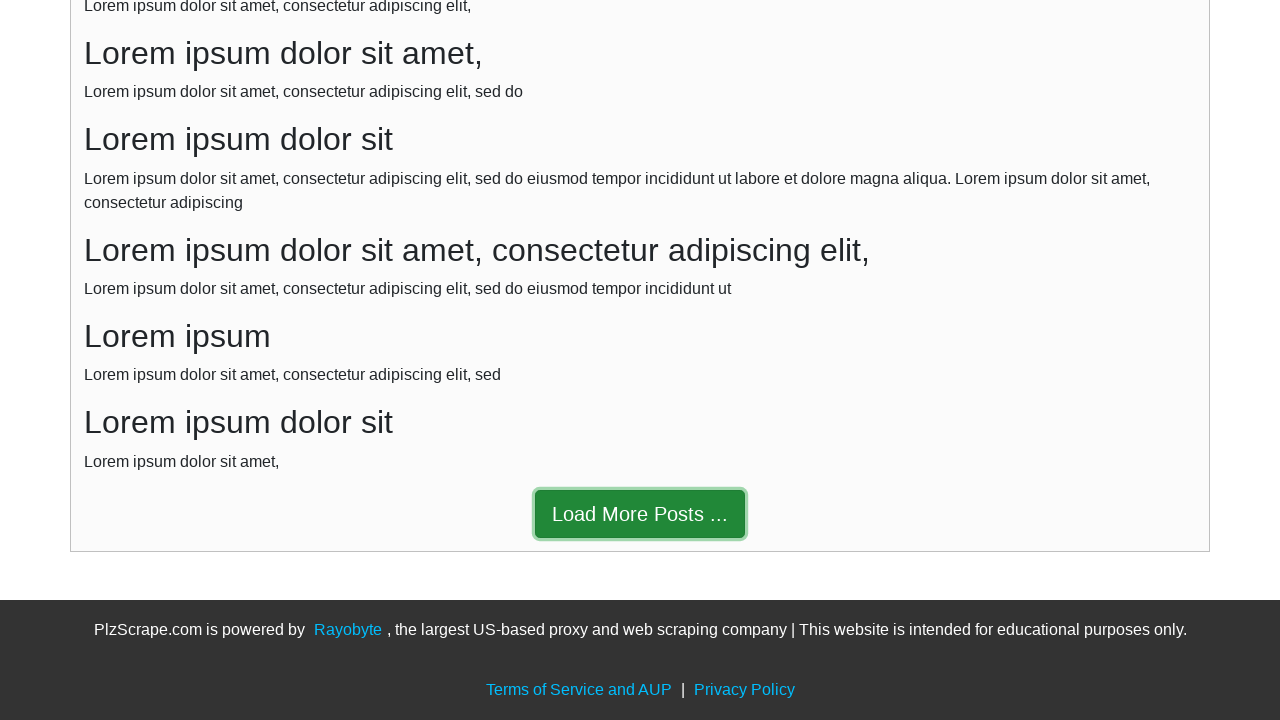

Clicked Load More button (iteration 3) at (640, 514) on #load-more
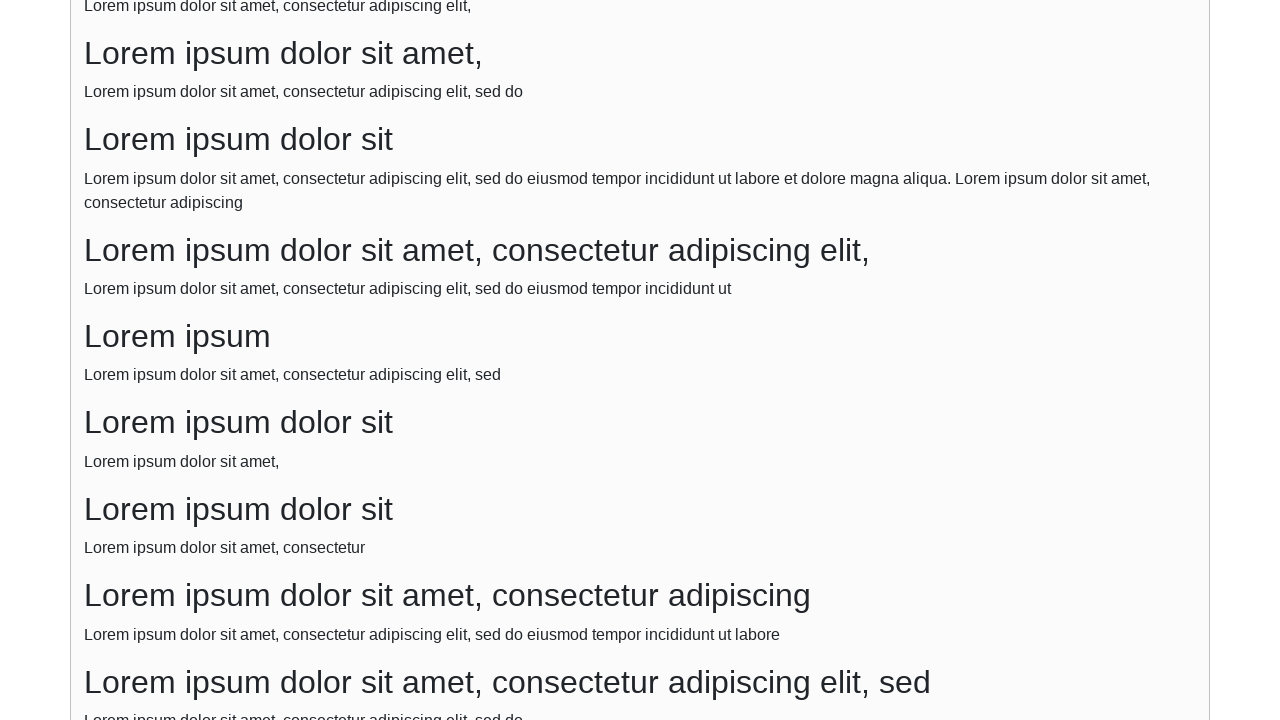

Waited 2 seconds for new content to load
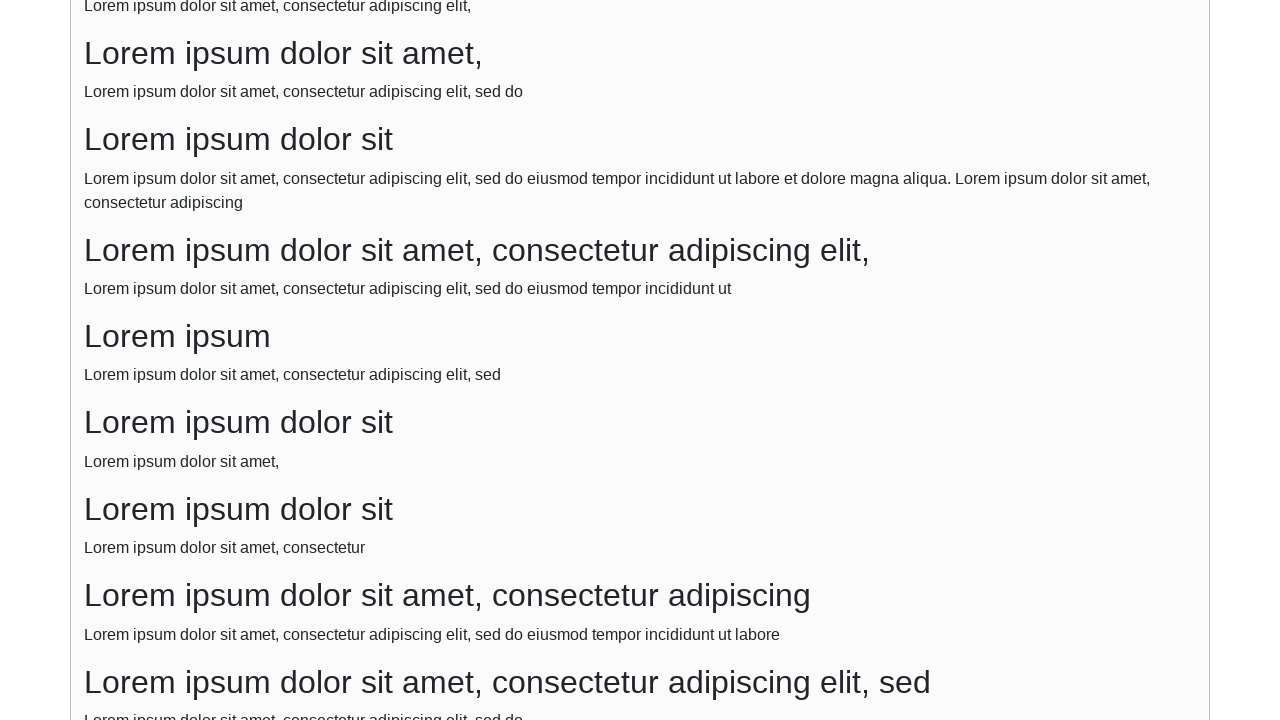

Scrolled to bottom of page to reveal new content
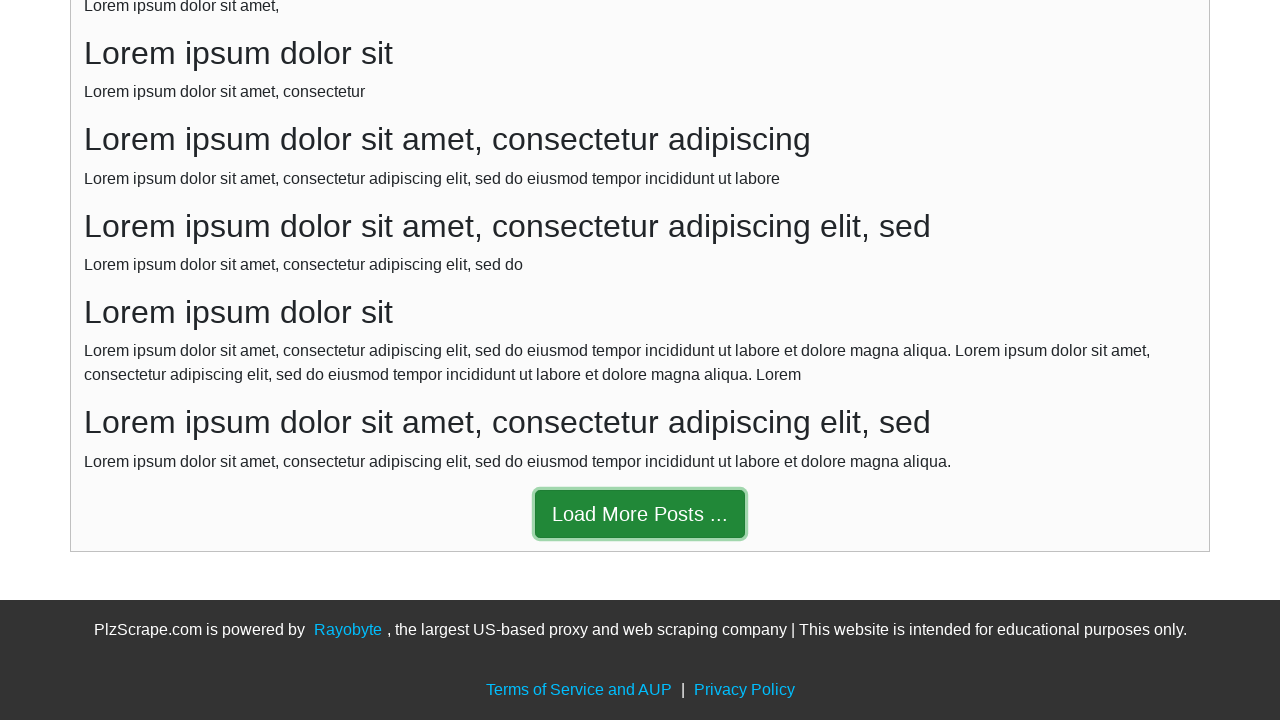

Waited 1 second for scrolling animation to complete
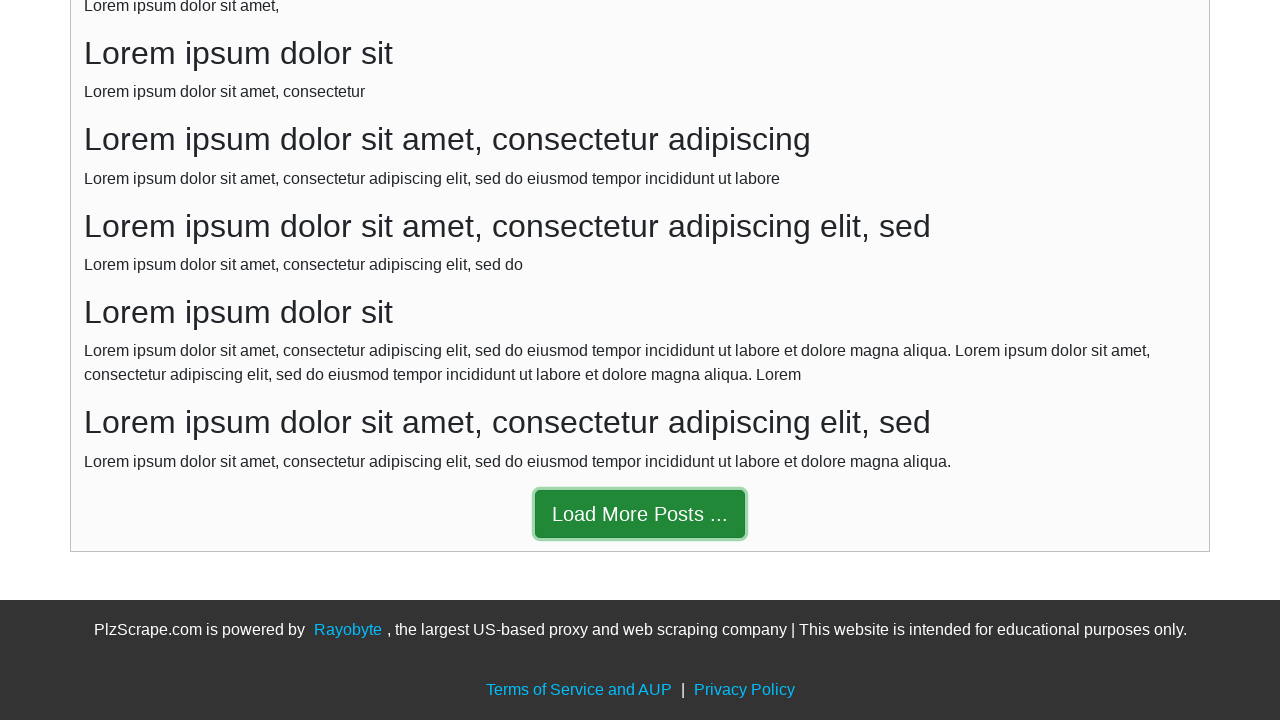

Queried for Load More button
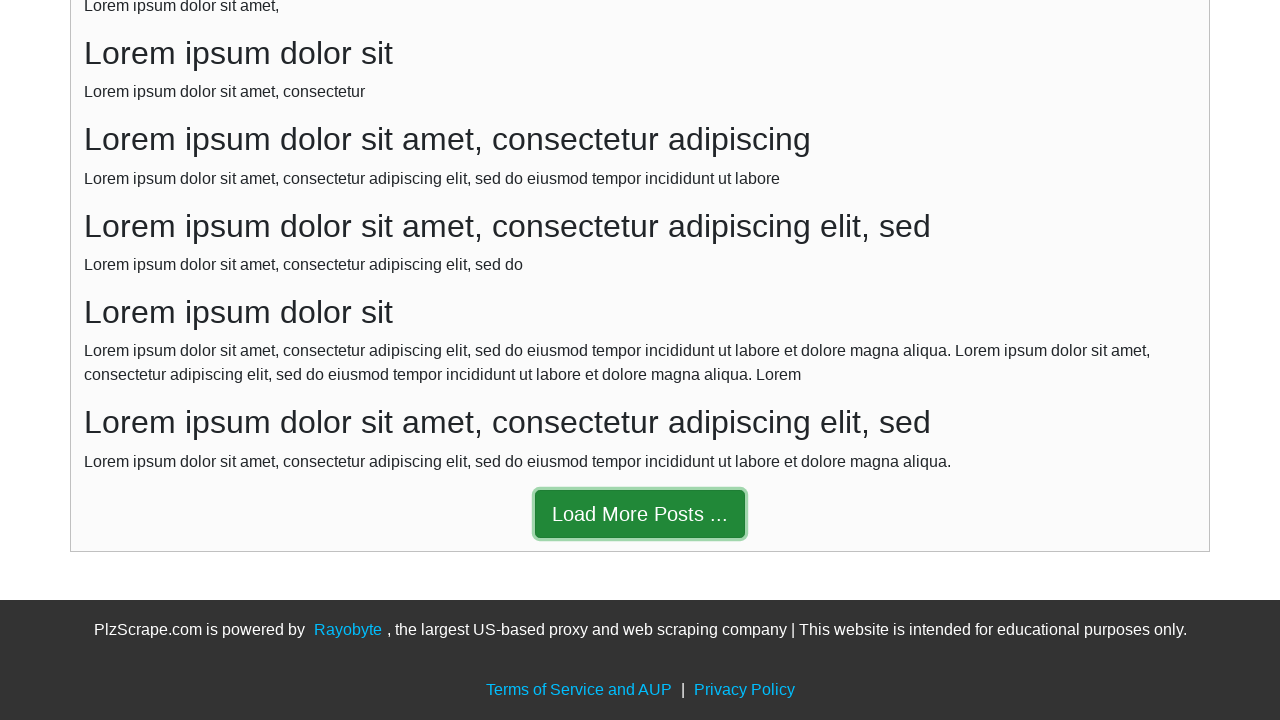

Checked if Load More button is disabled
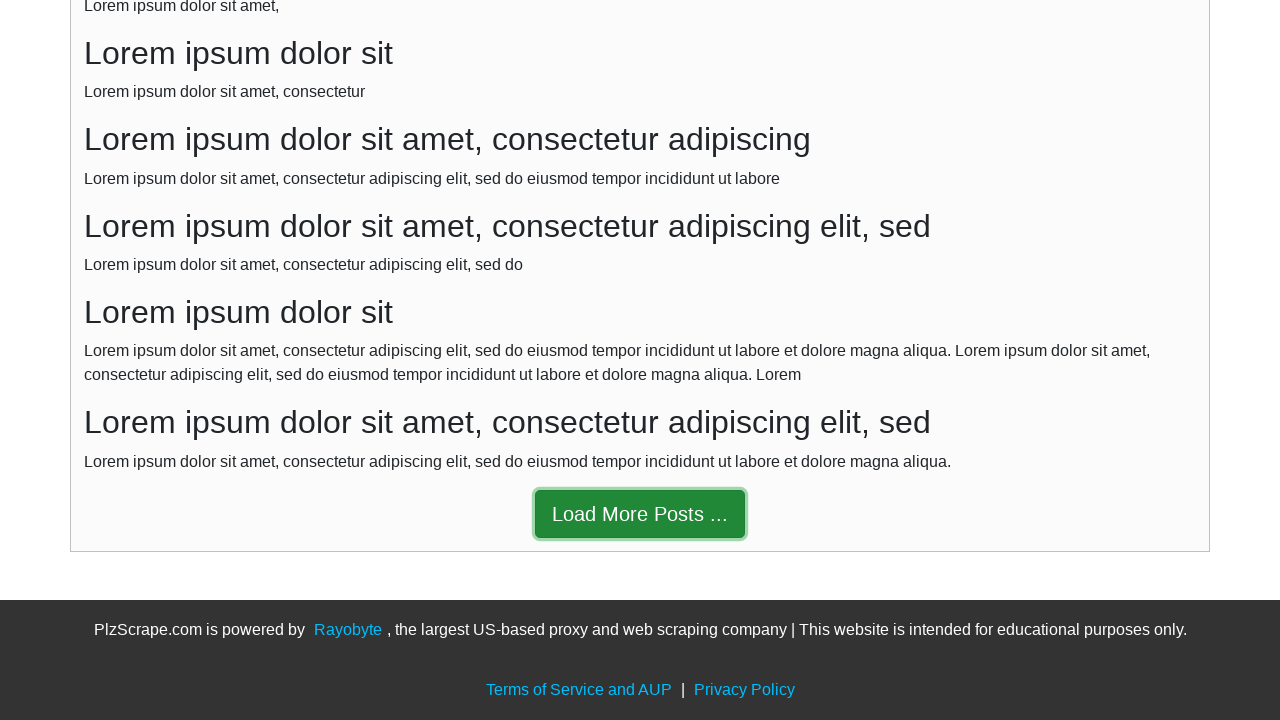

Clicked Load More button (iteration 4) at (640, 514) on #load-more
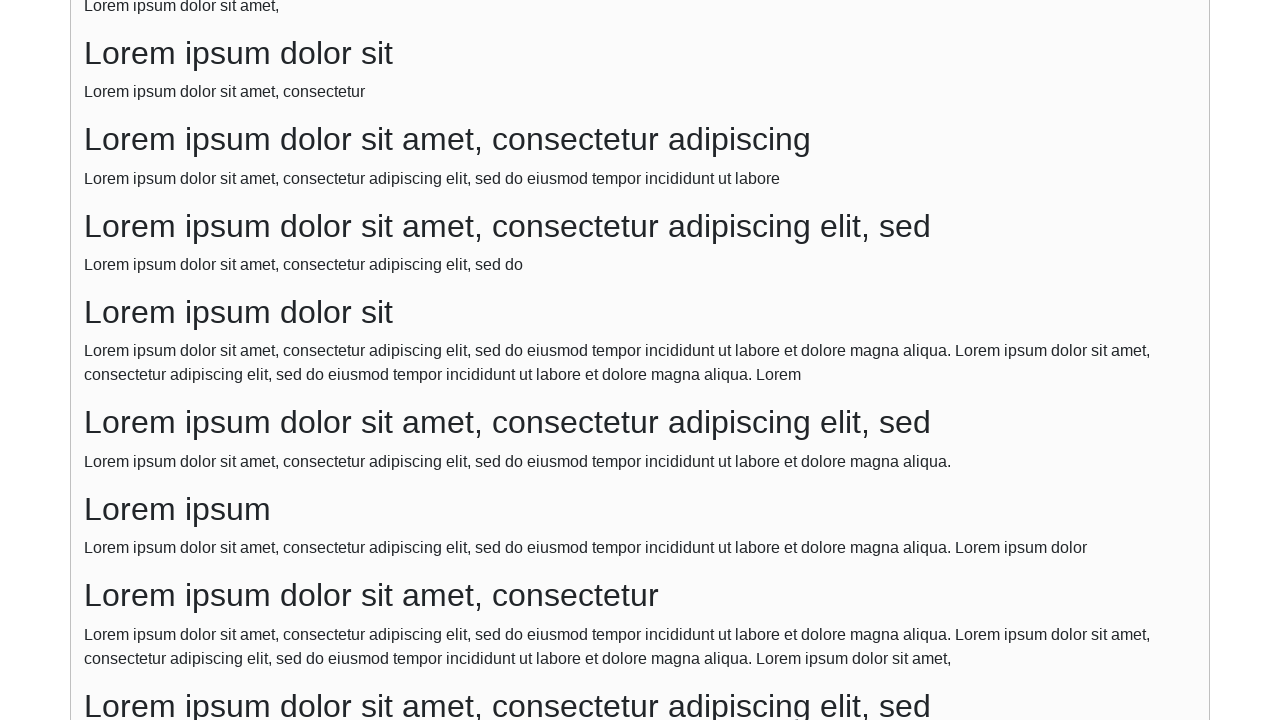

Waited 2 seconds for new content to load
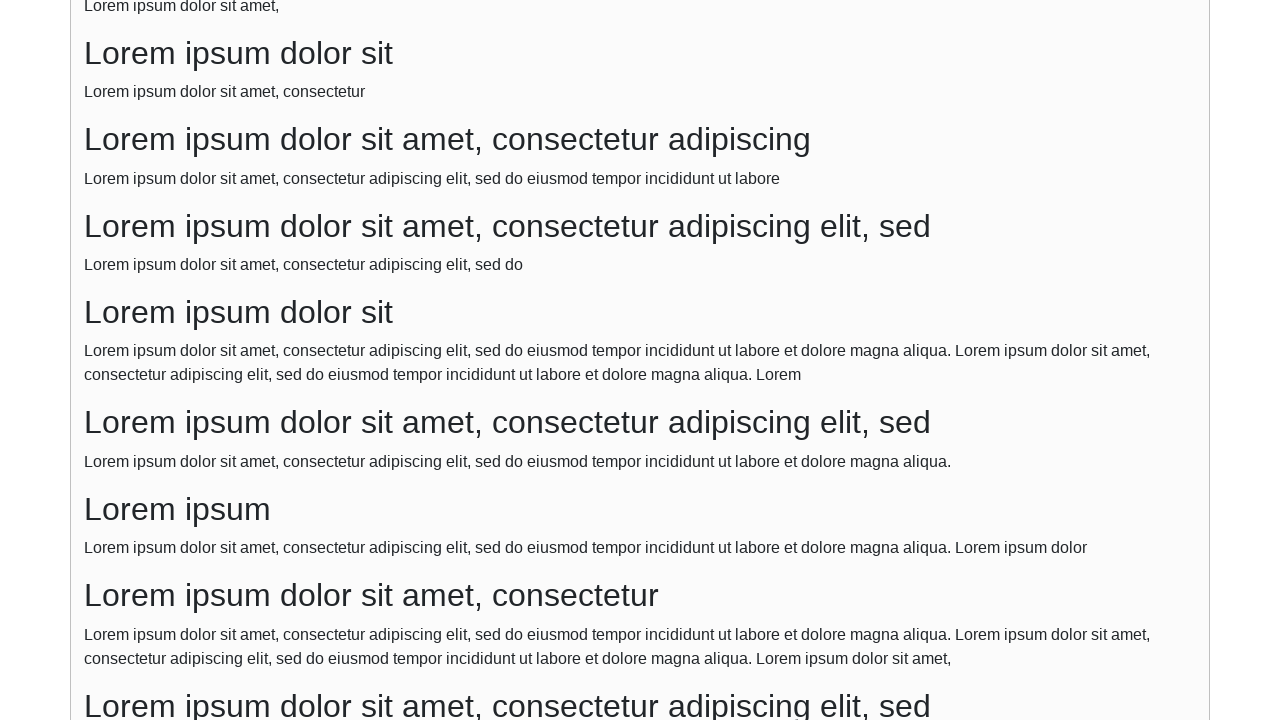

Scrolled to bottom of page to reveal new content
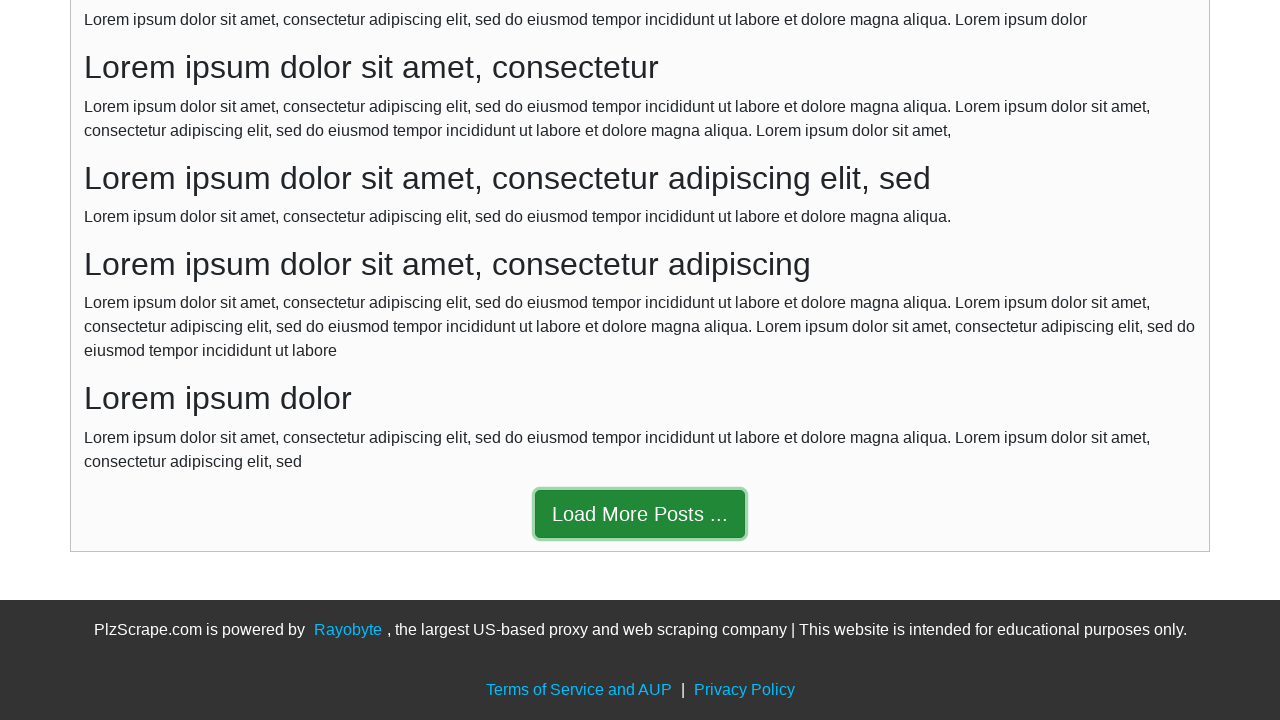

Waited 1 second for scrolling animation to complete
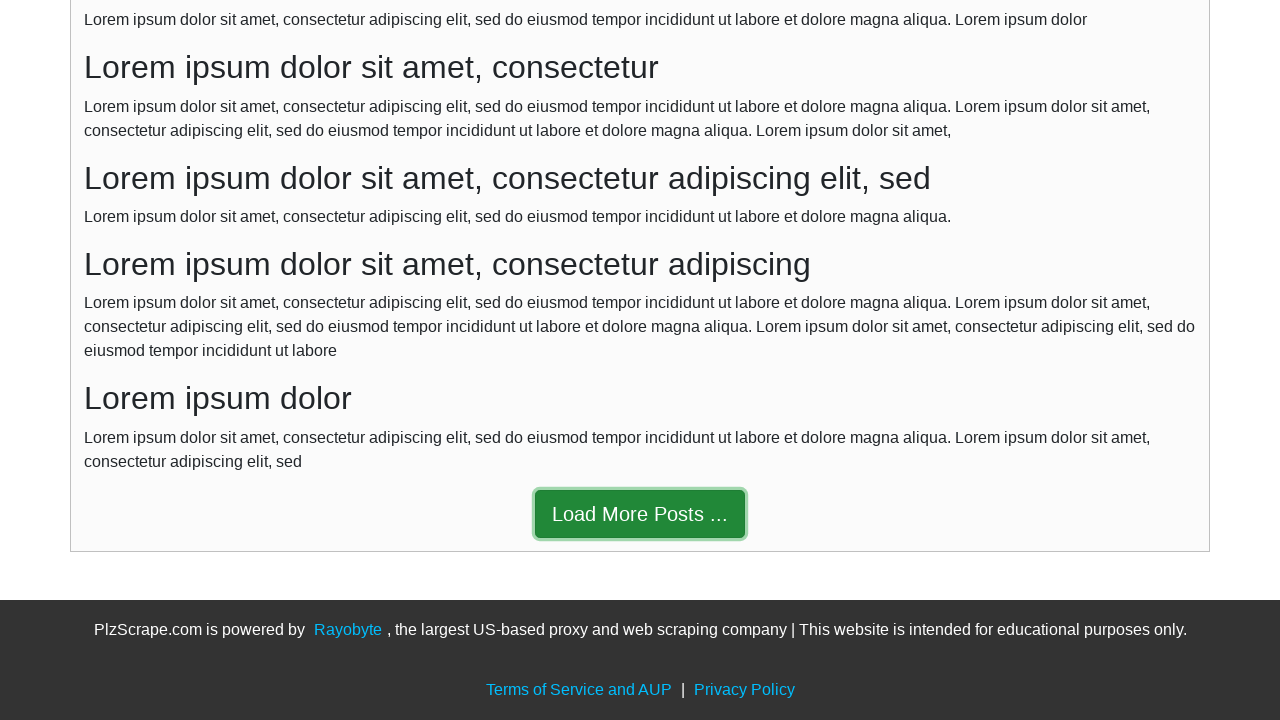

Queried for Load More button
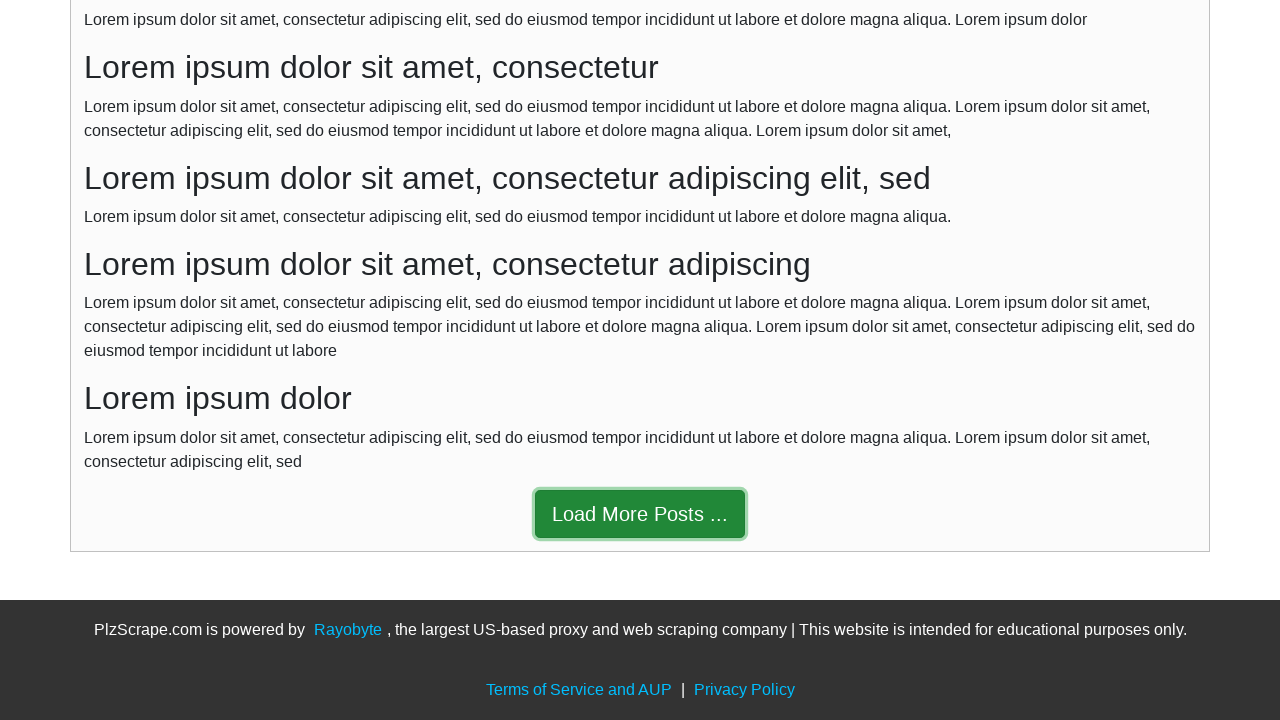

Checked if Load More button is disabled
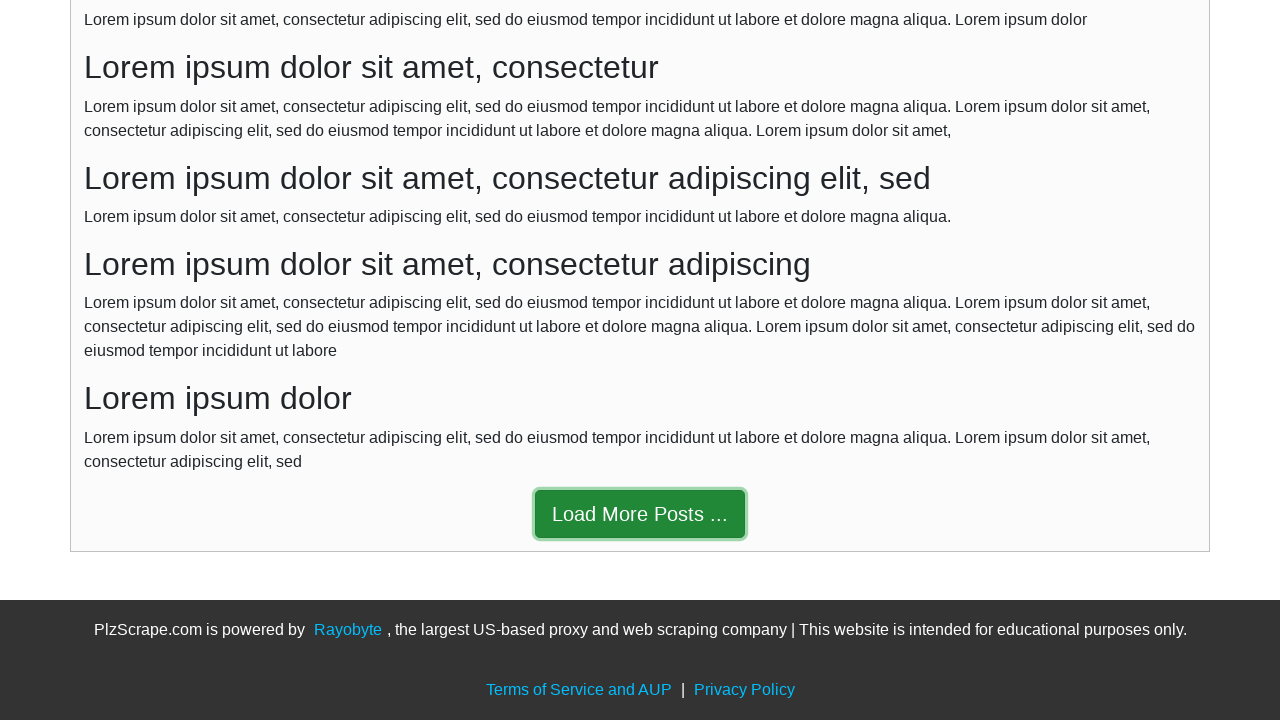

Clicked Load More button (iteration 5) at (640, 514) on #load-more
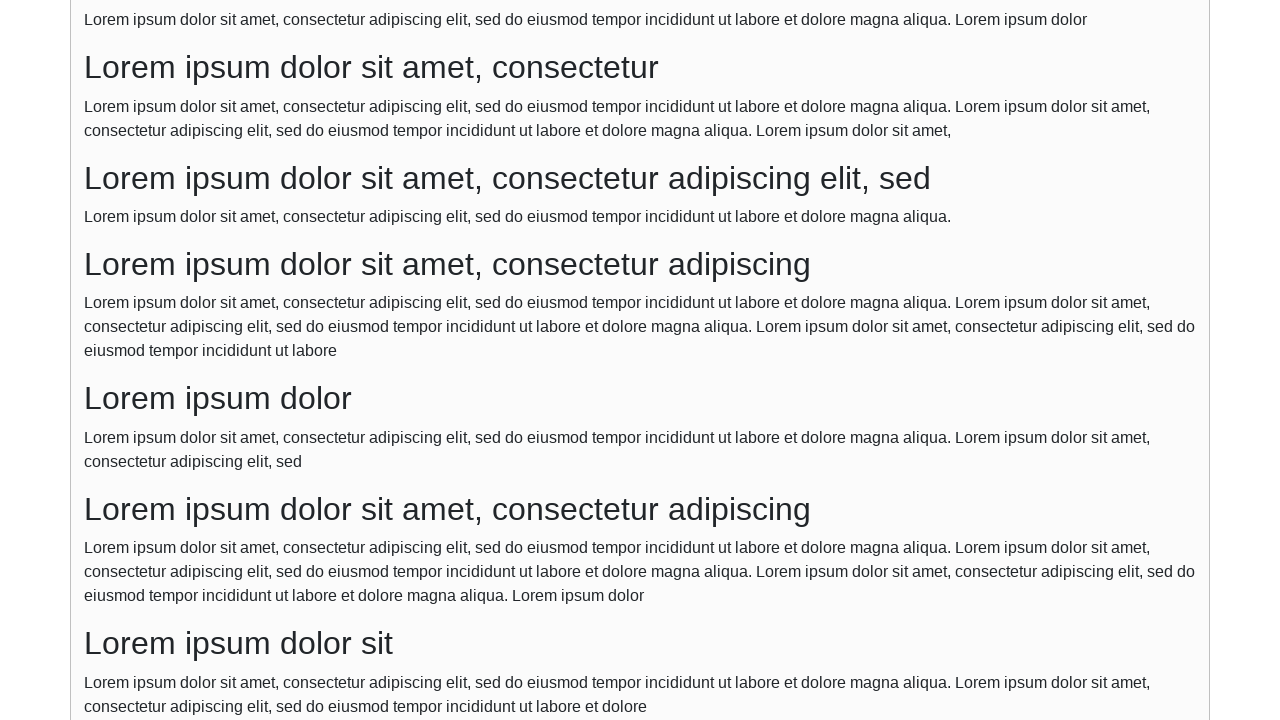

Waited 2 seconds for new content to load
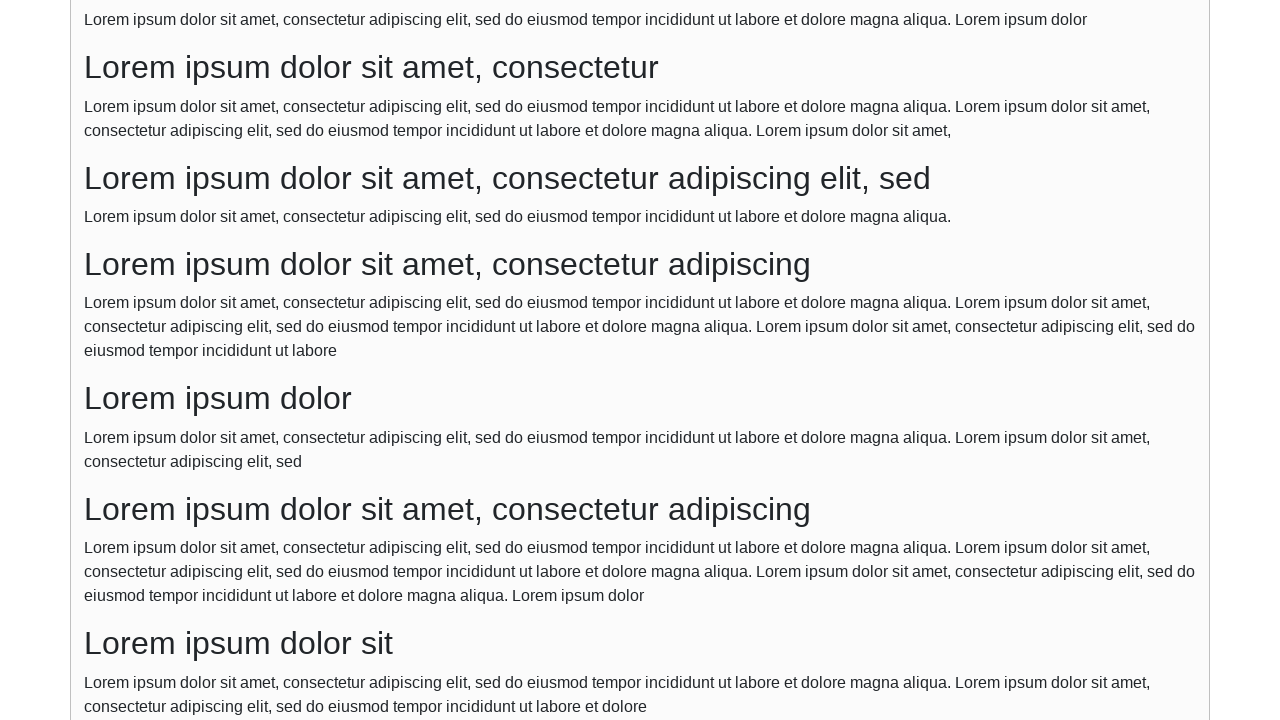

Scrolled to bottom of page to reveal new content
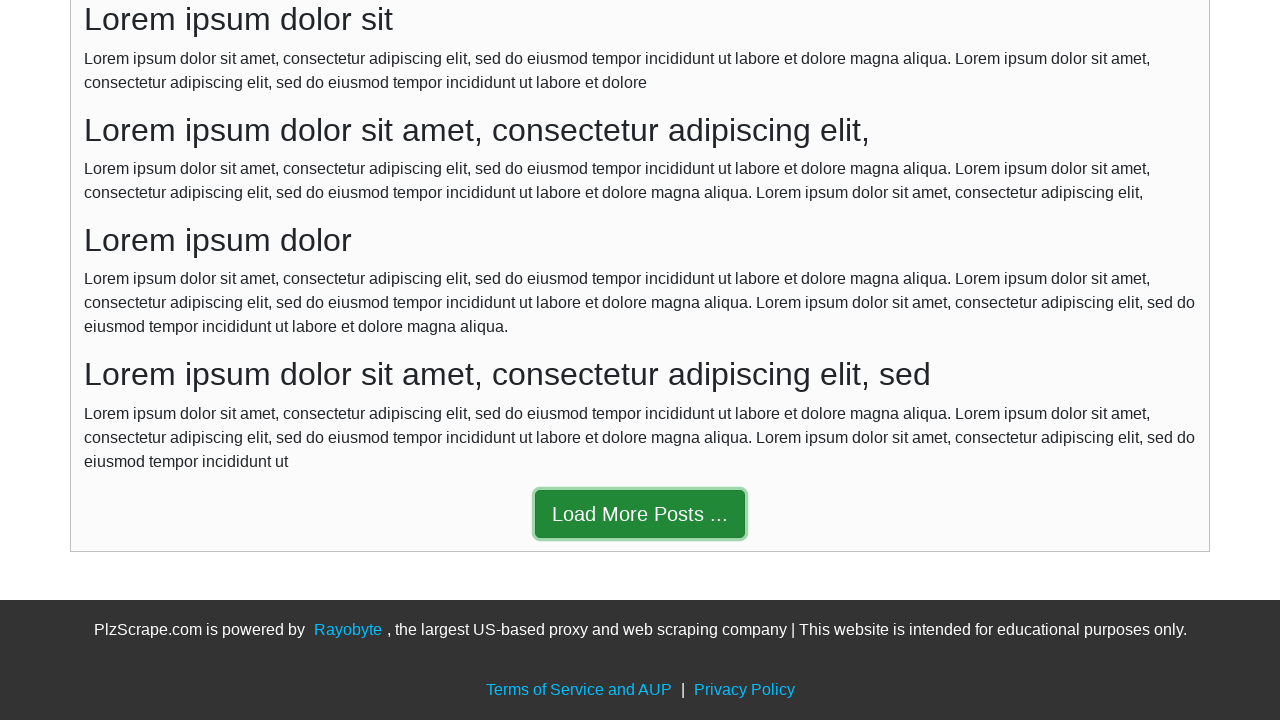

Waited 1 second for scrolling animation to complete
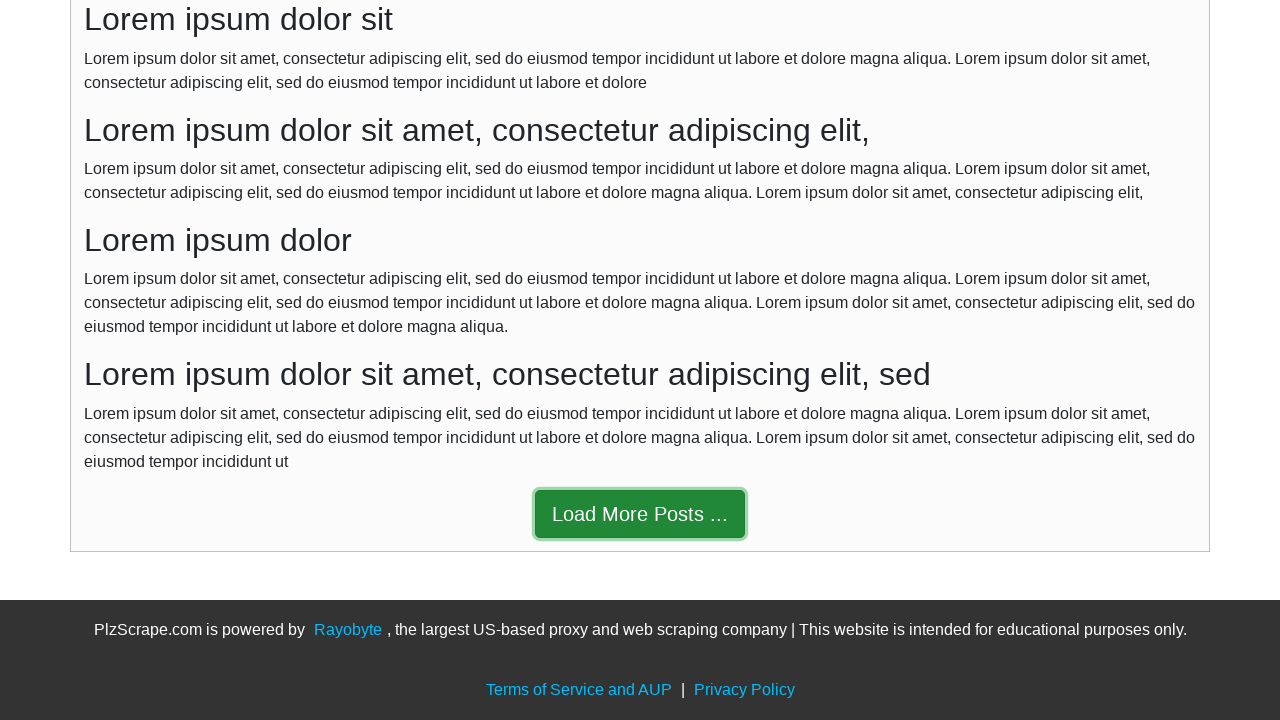

Verified that post content headers are present in the posts container
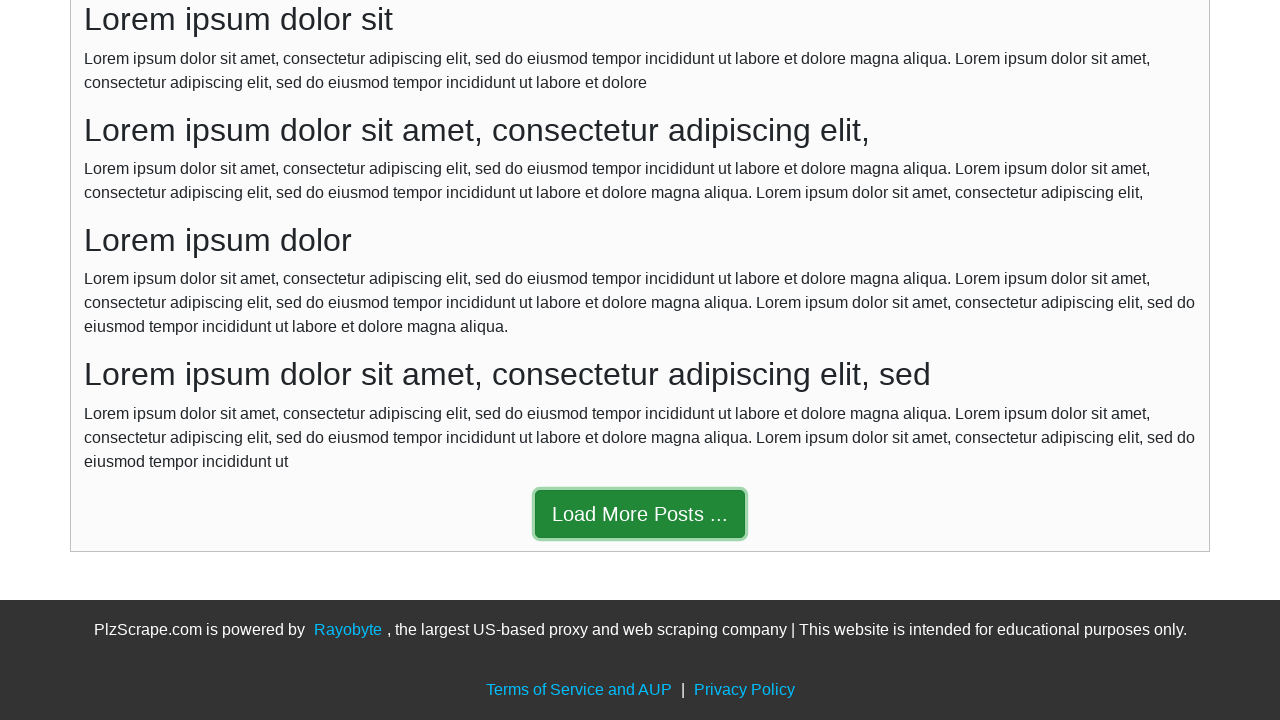

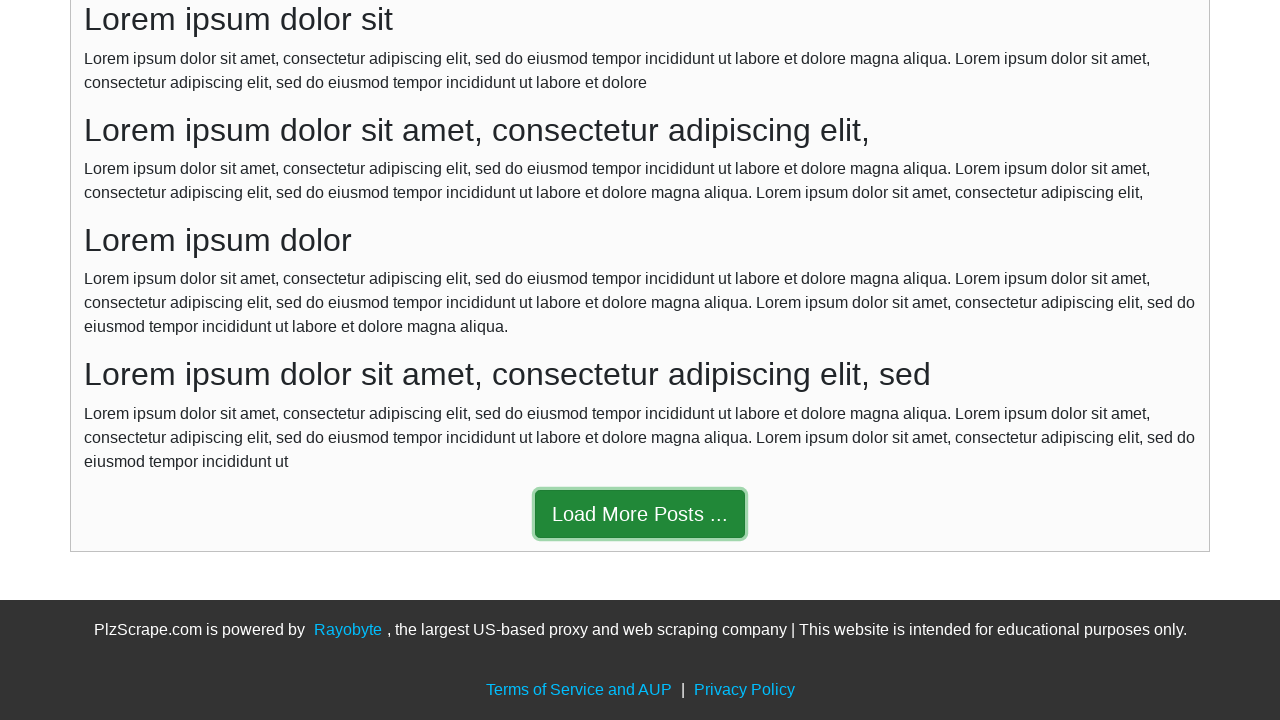